Tests navigation on the ilcarro website by clicking on the "Terms of use" link and then the "Search" link, verifying basic navigation functionality.

Starting URL: https://ilcarro.web.app

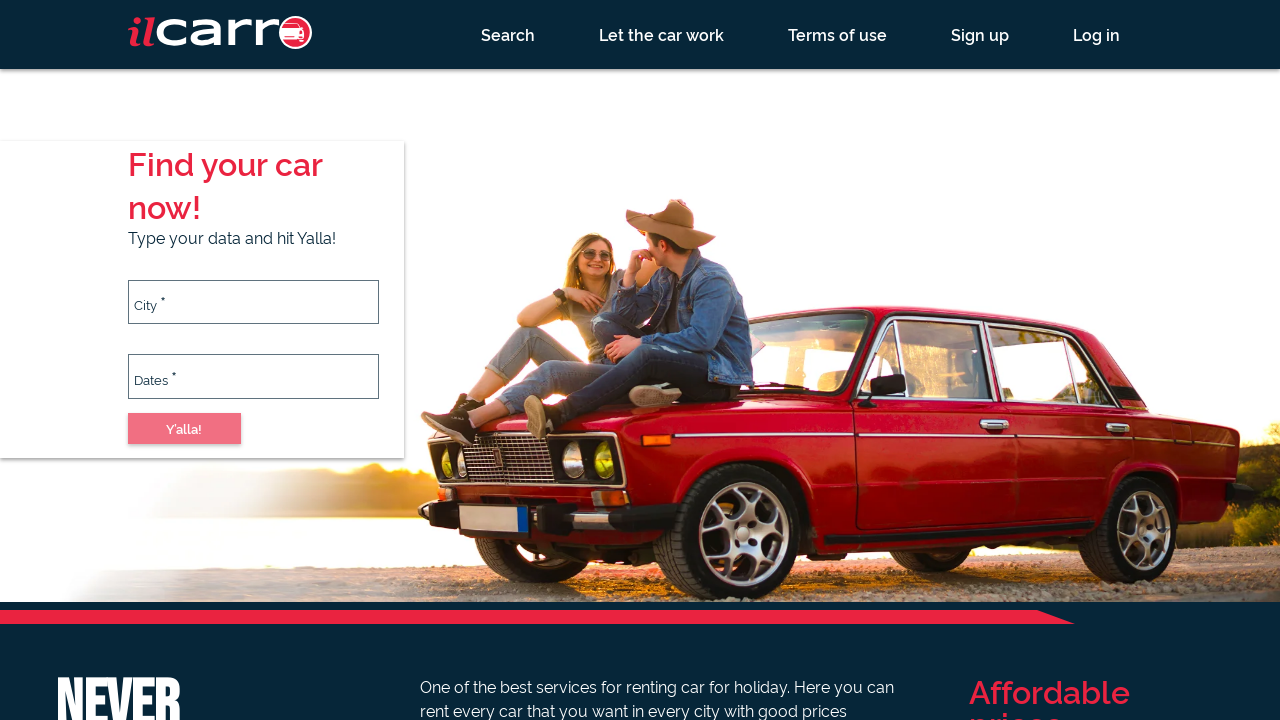

Retrieved title text from h1.title element
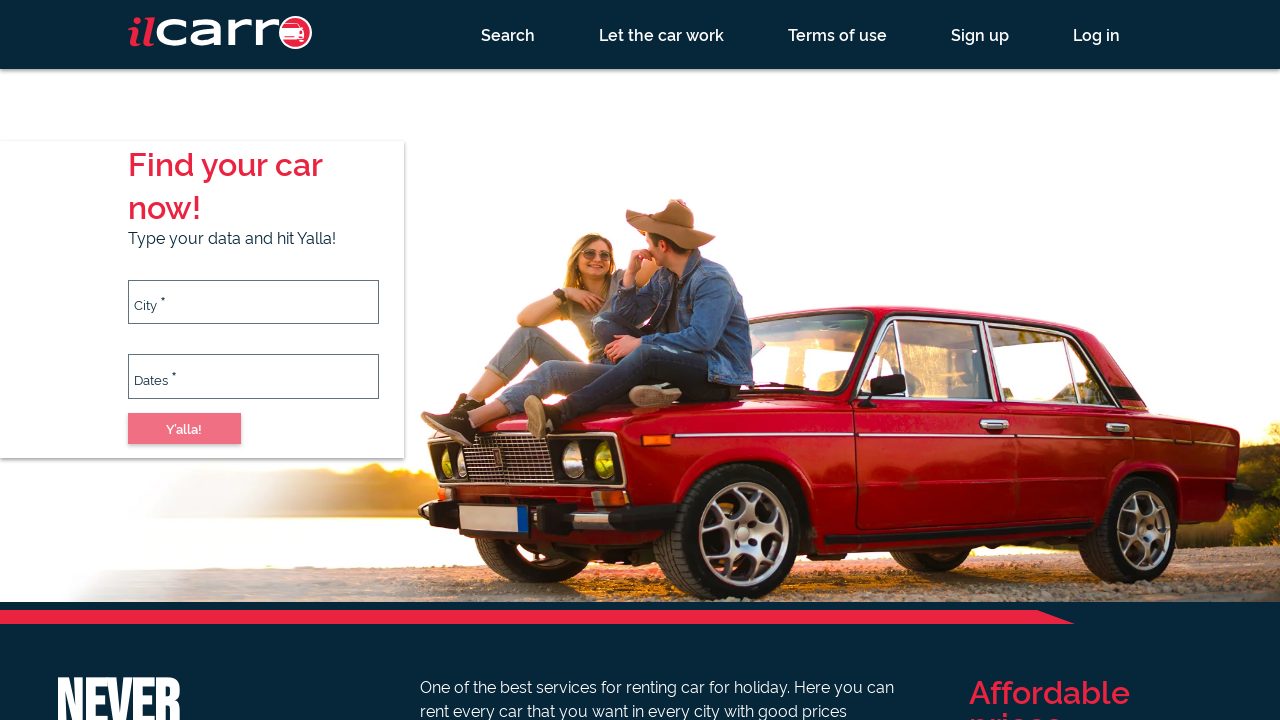

Printed title text to console
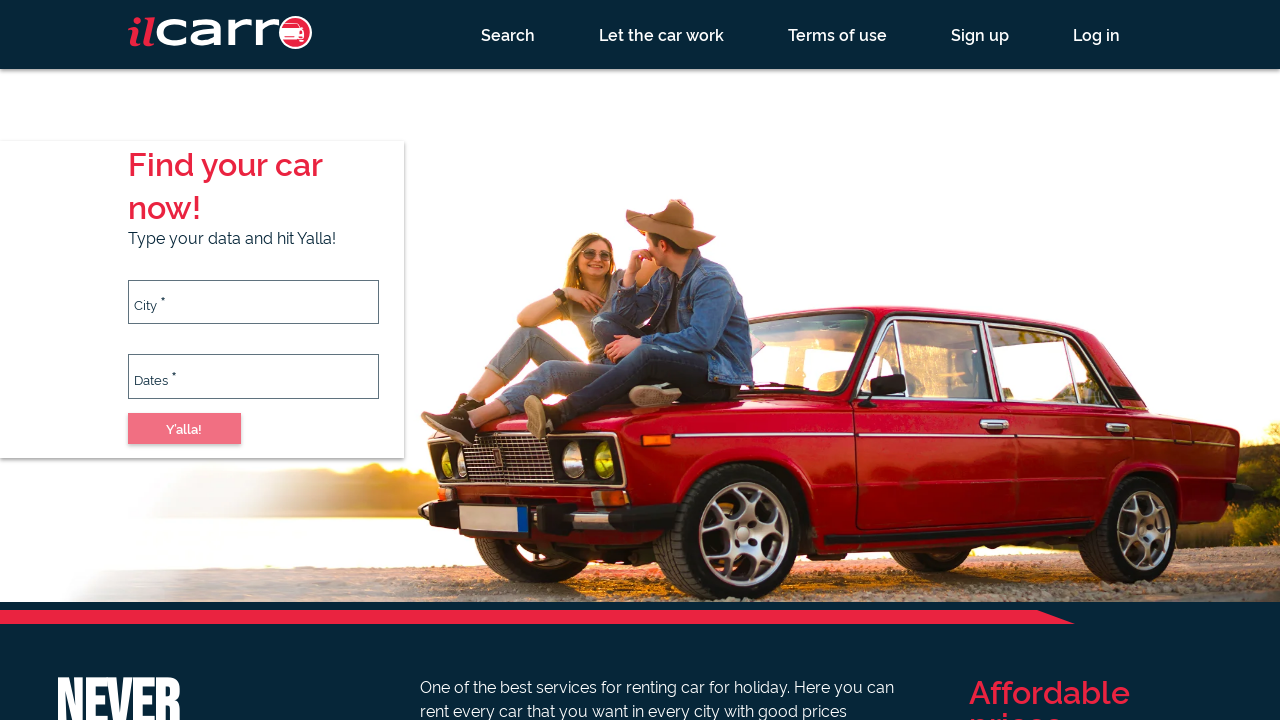

Clicked on 'Terms of use' link at (838, 34) on a:has-text('Terms of use')
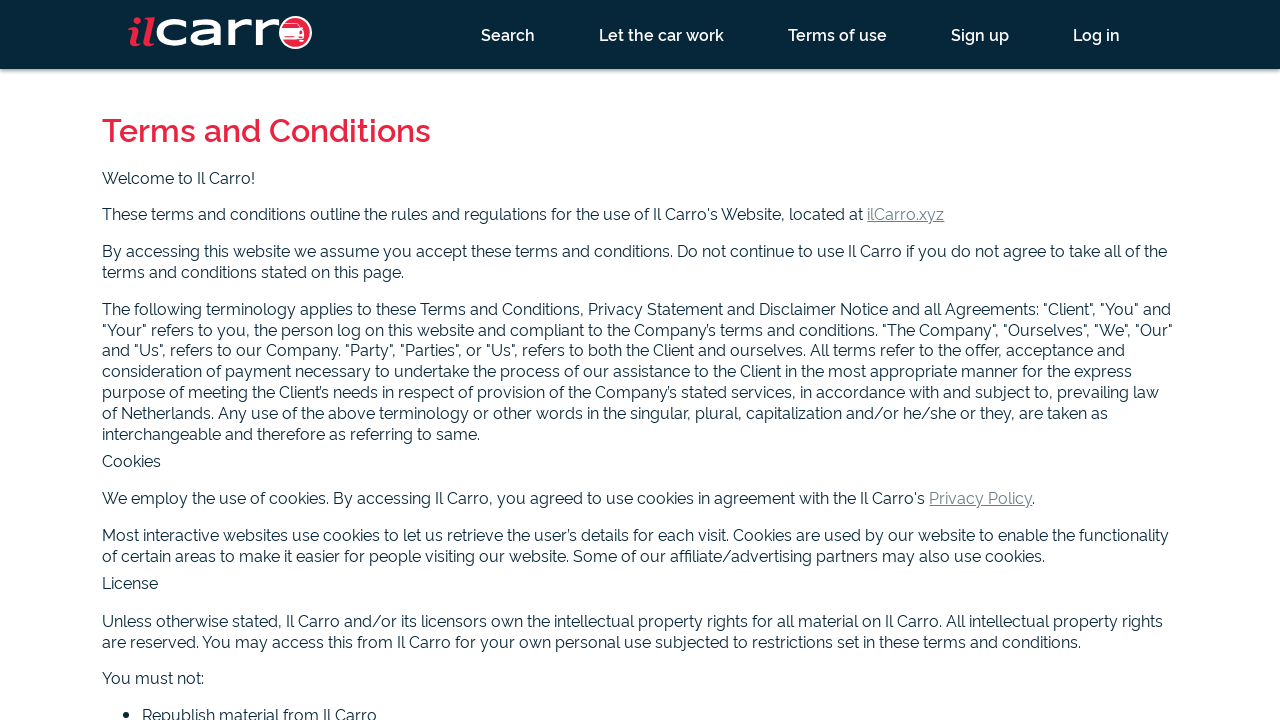

Navigation to Terms of use page completed (networkidle)
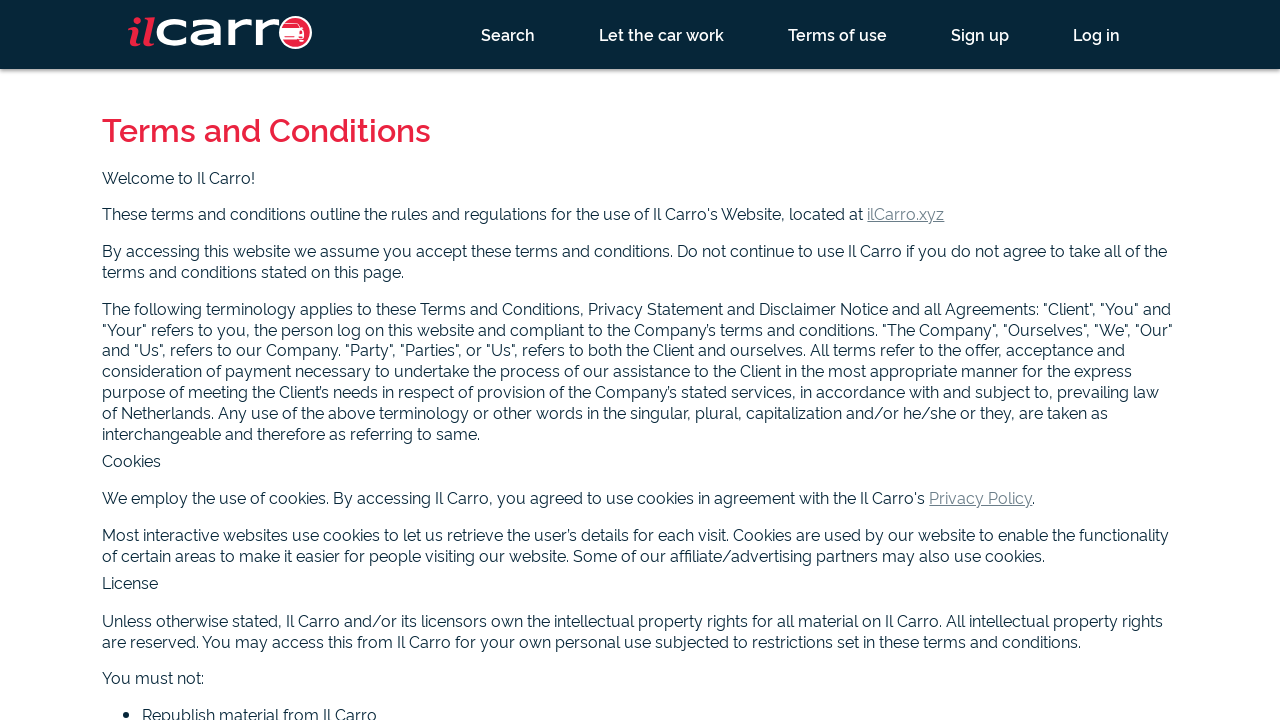

Clicked on 'Search' link at (508, 34) on a:has-text('Search')
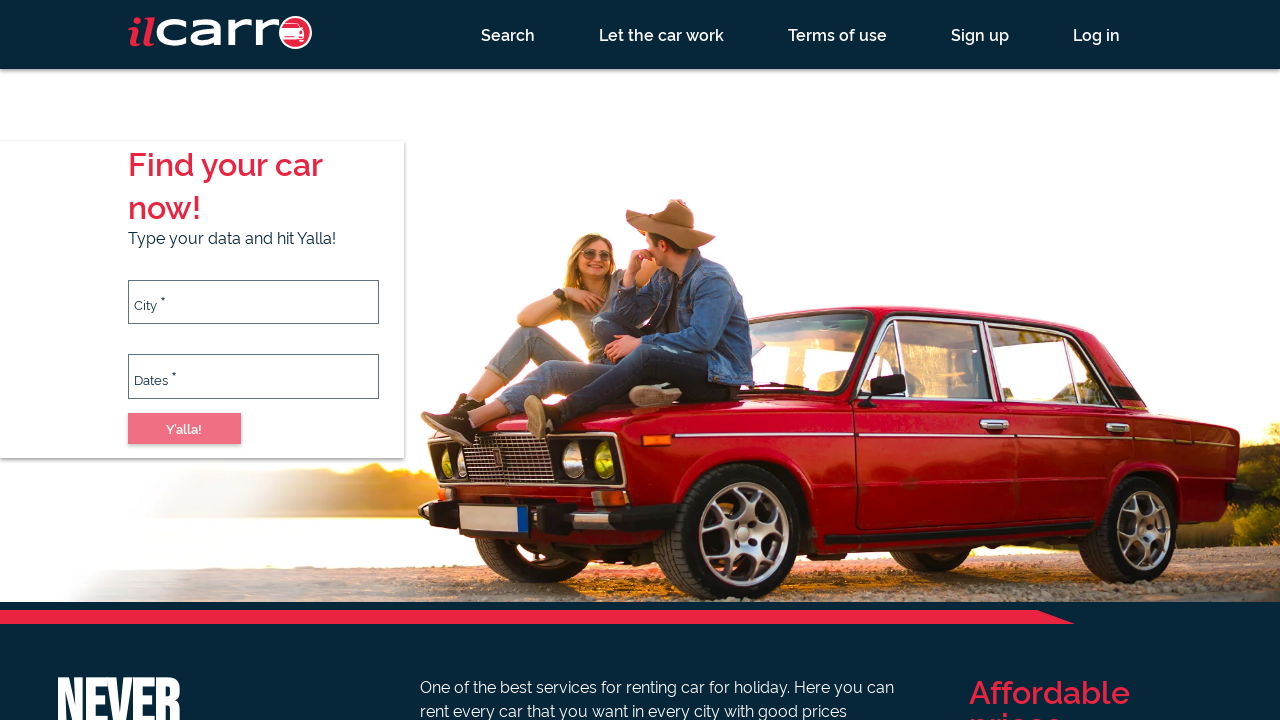

Navigation to Search page completed (networkidle)
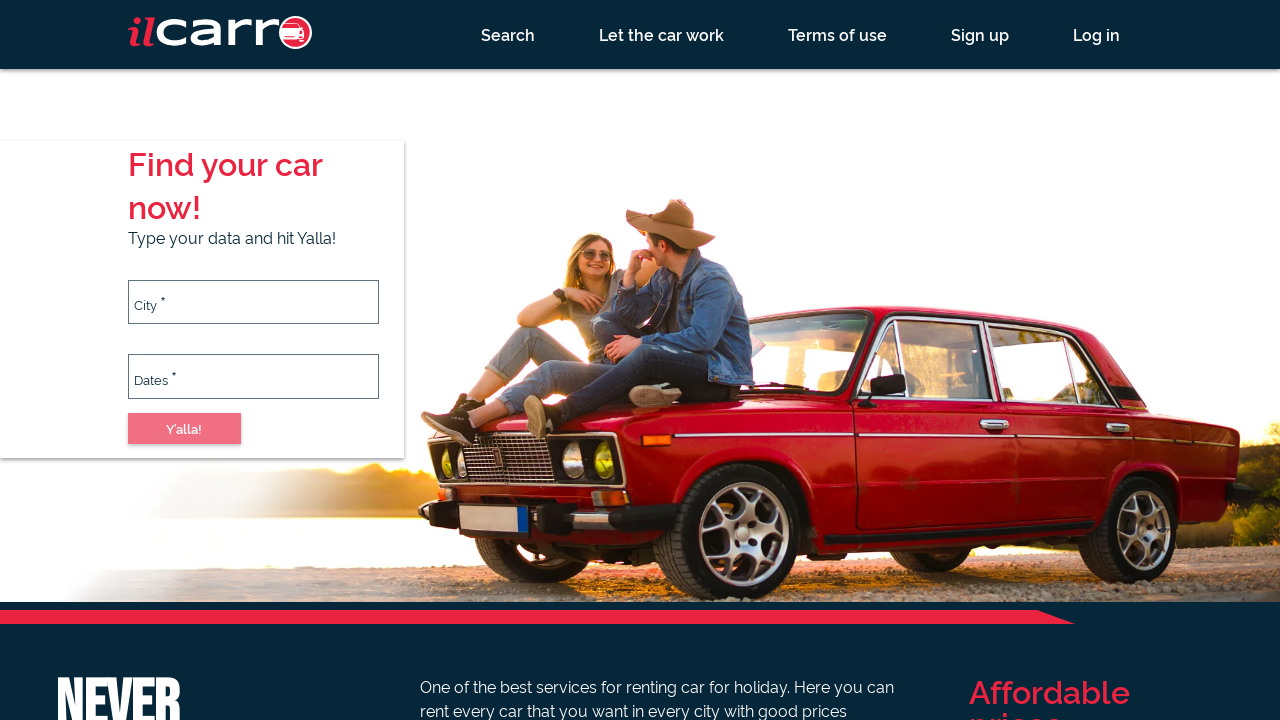

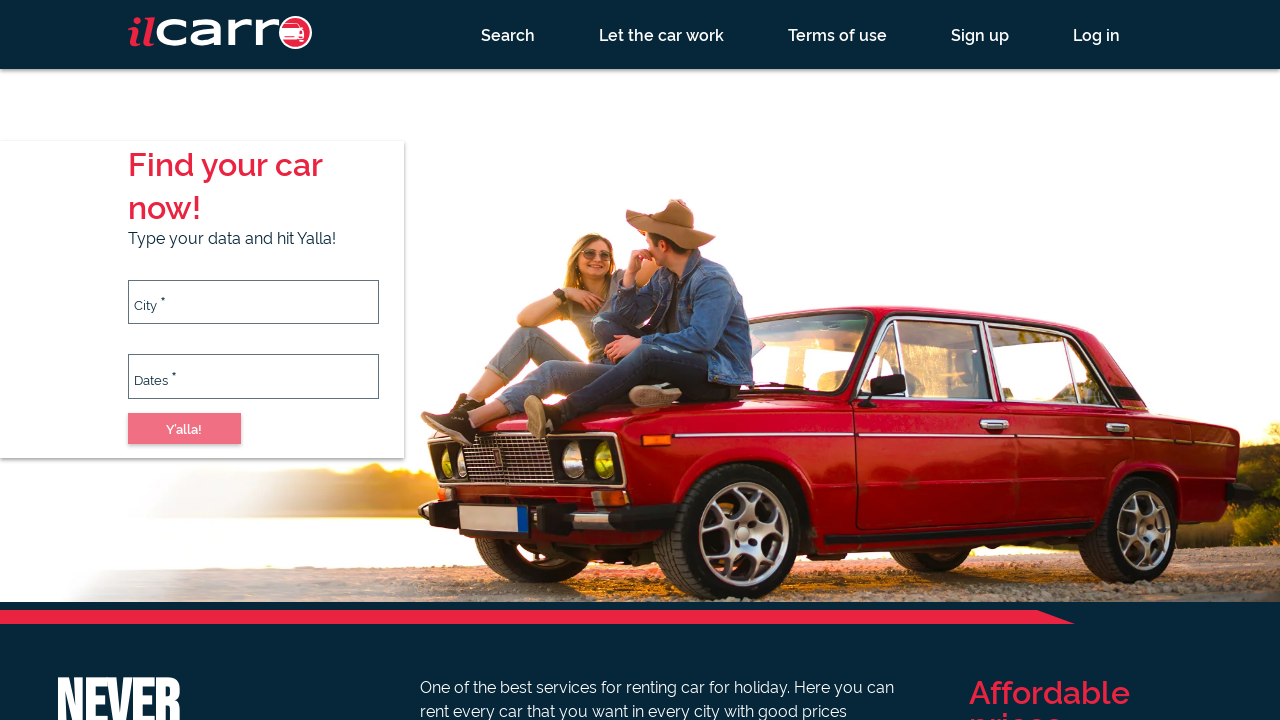